Tests mouse hover functionality by hovering over a "More" link to reveal a dropdown menu, then clicking on the "Loader" option.

Starting URL: http://demo.automationtesting.in/Register.html

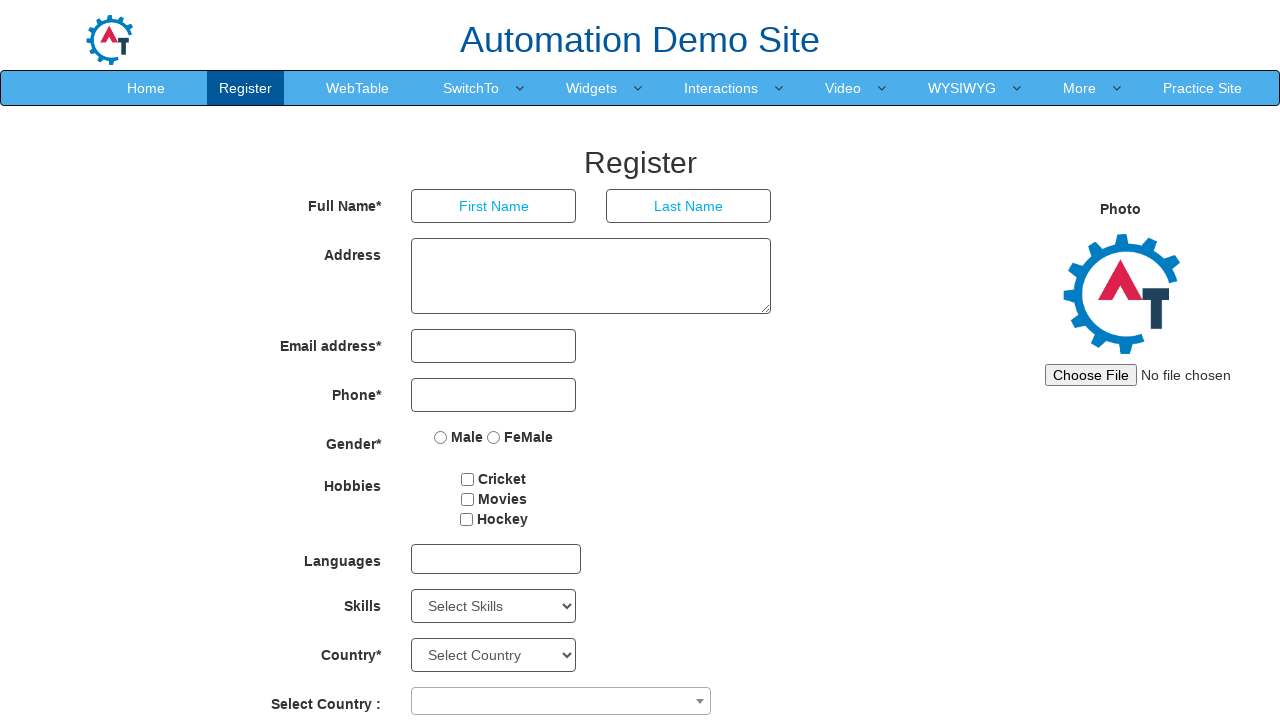

Navigated to Register.html page
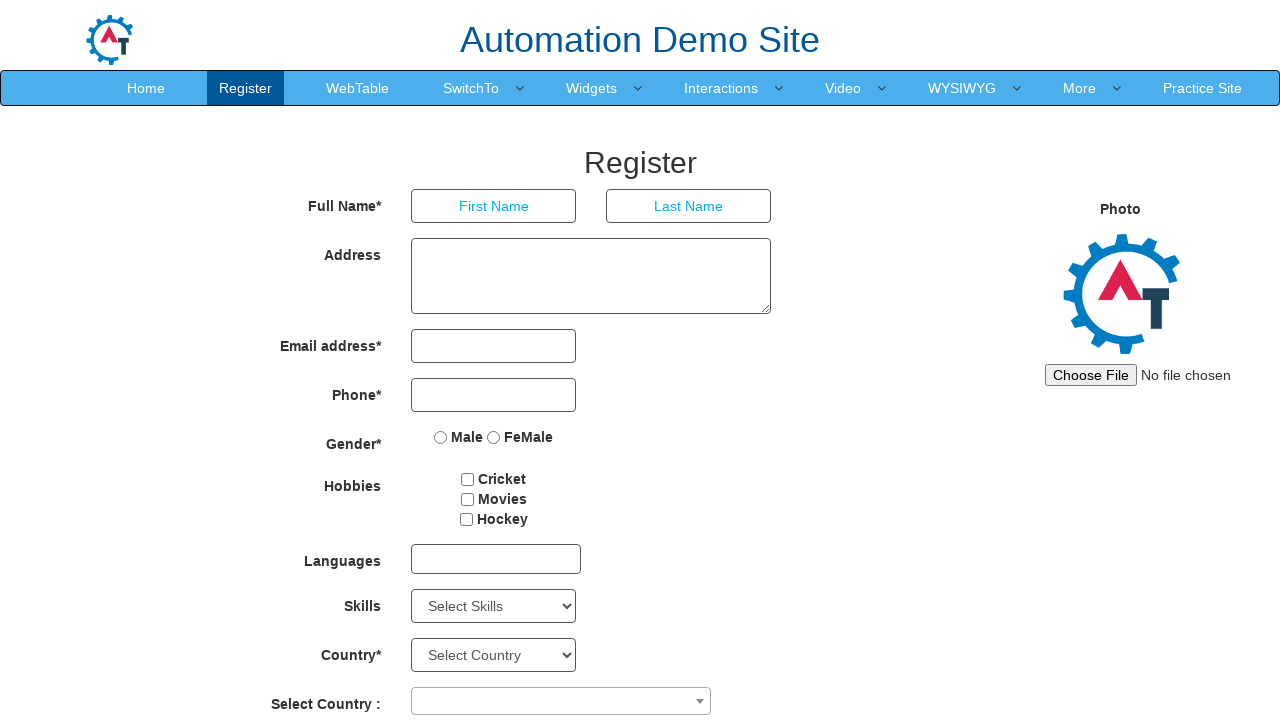

Hovered over 'More' link to reveal dropdown menu at (1080, 88) on a:text('More')
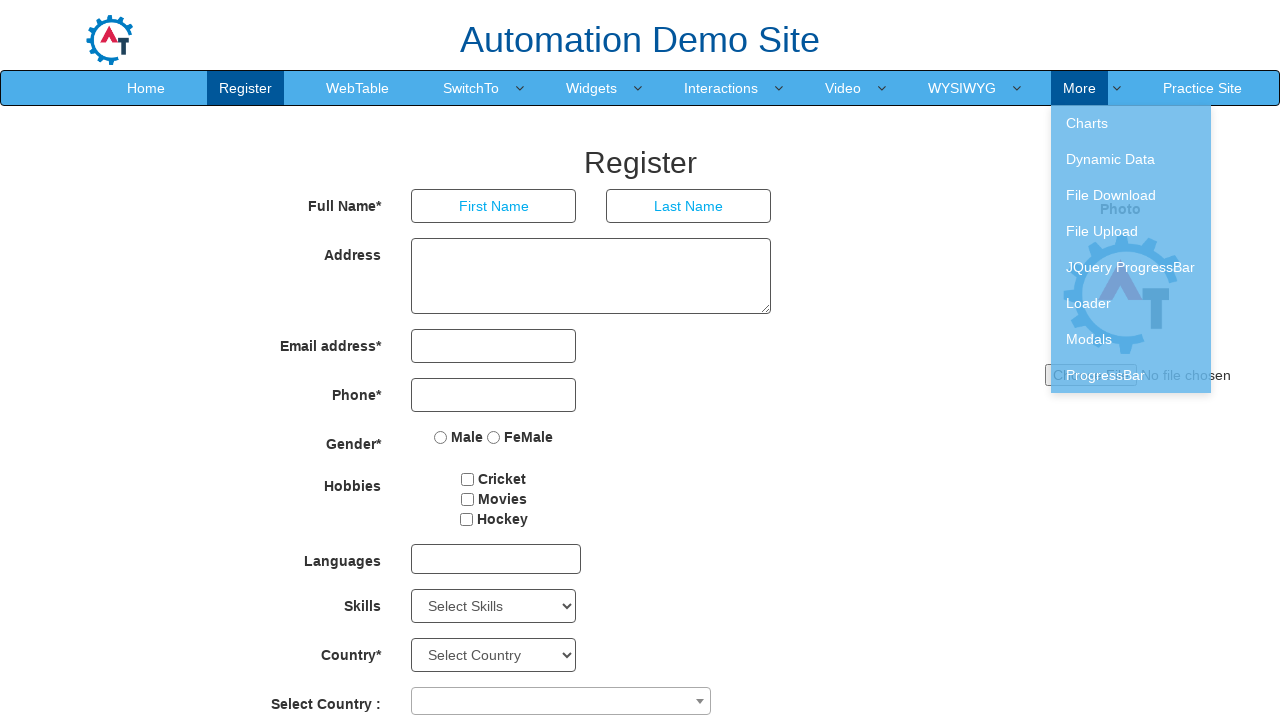

Clicked on 'Loader' option from dropdown menu at (1131, 303) on a:text('Loader')
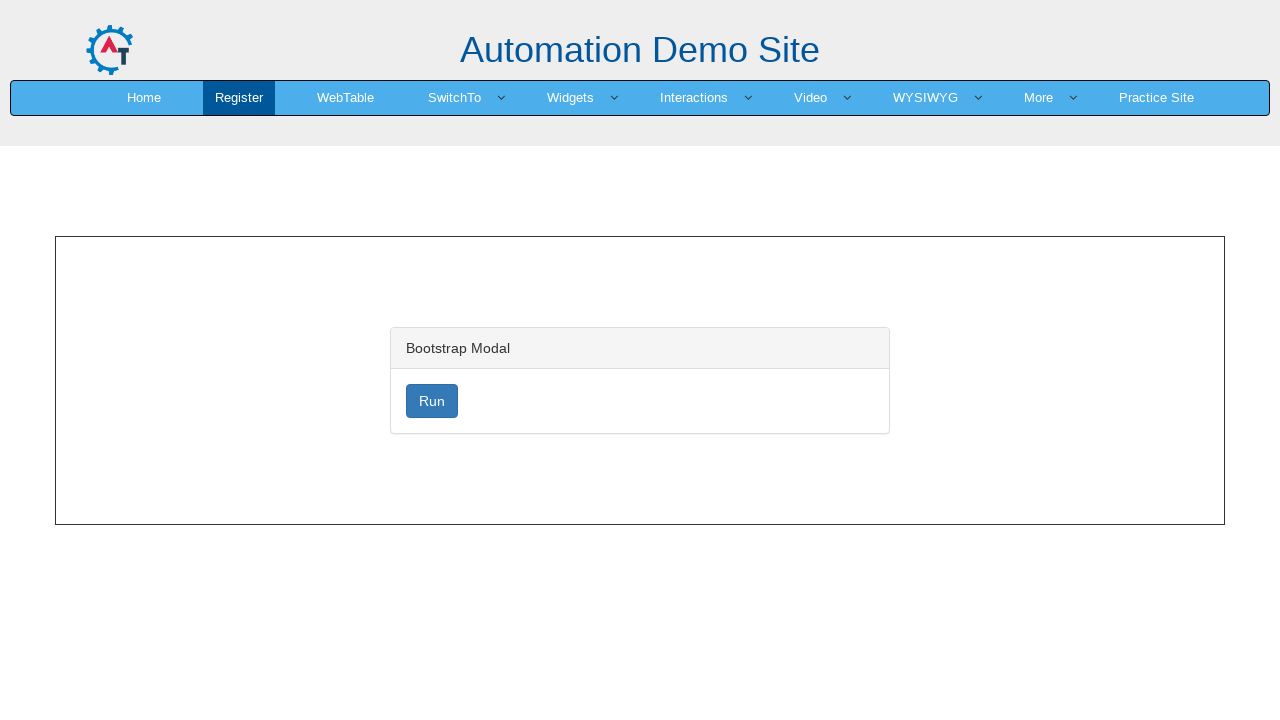

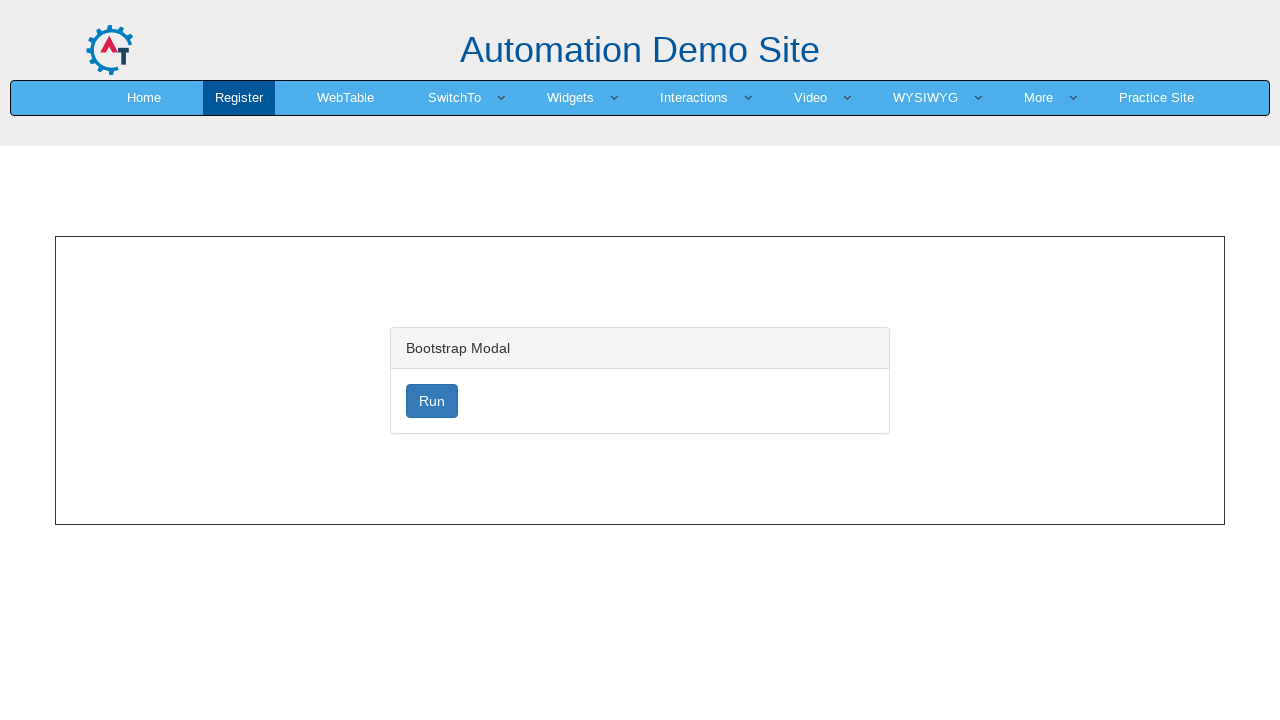